Tests JavaScript execution capability by navigating to an automation practice page and scrolling down the window by 500 pixels using JavaScript.

Starting URL: https://rahulshettyacademy.com/AutomationPractice/

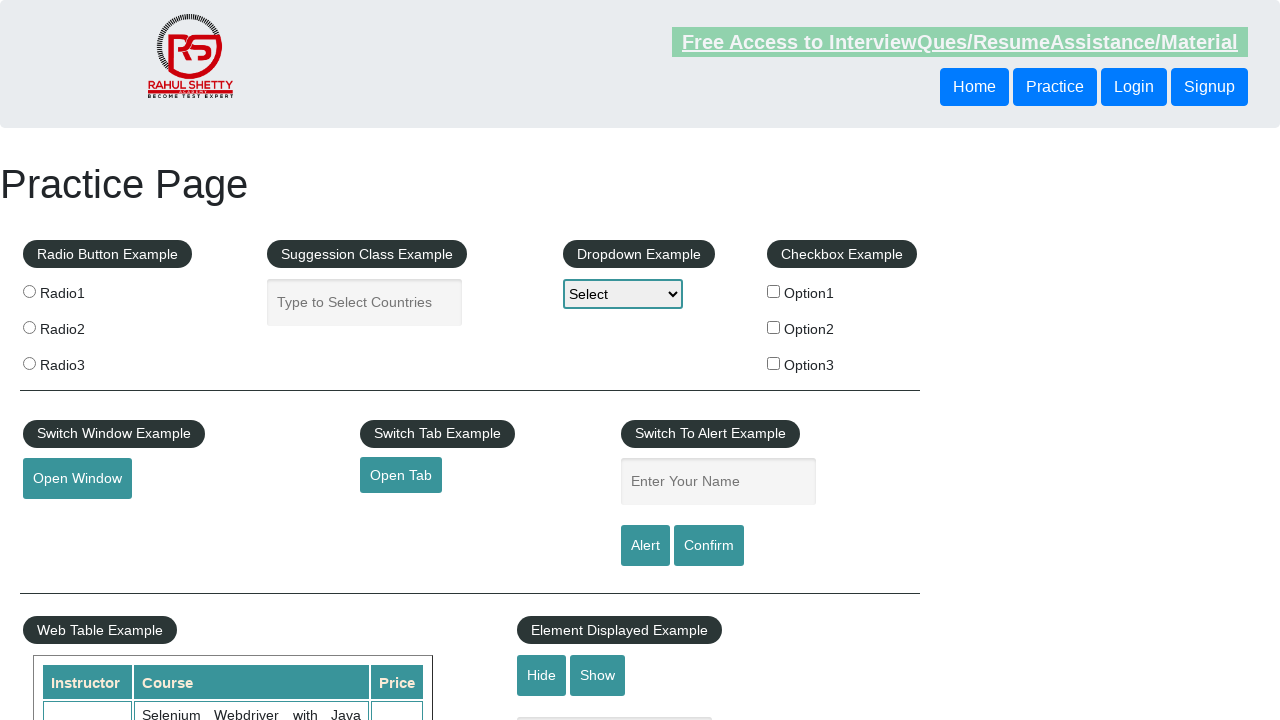

Scrolled down the page by 500 pixels using JavaScript
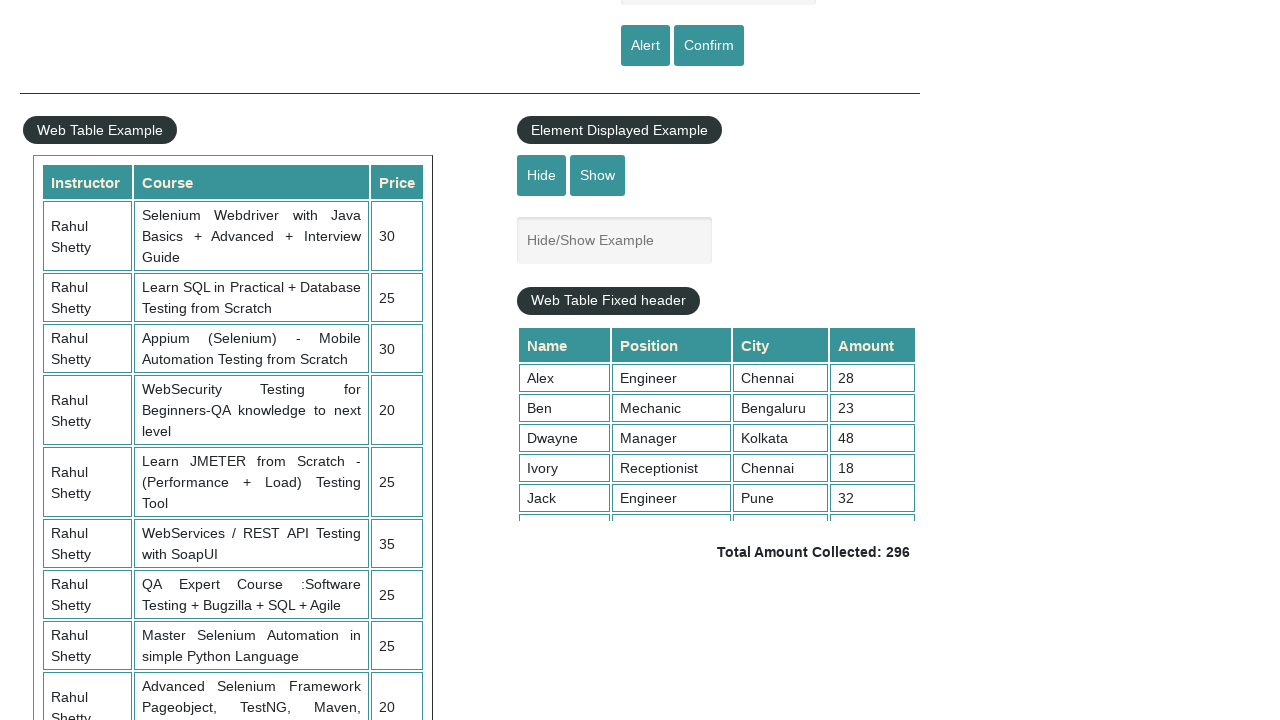

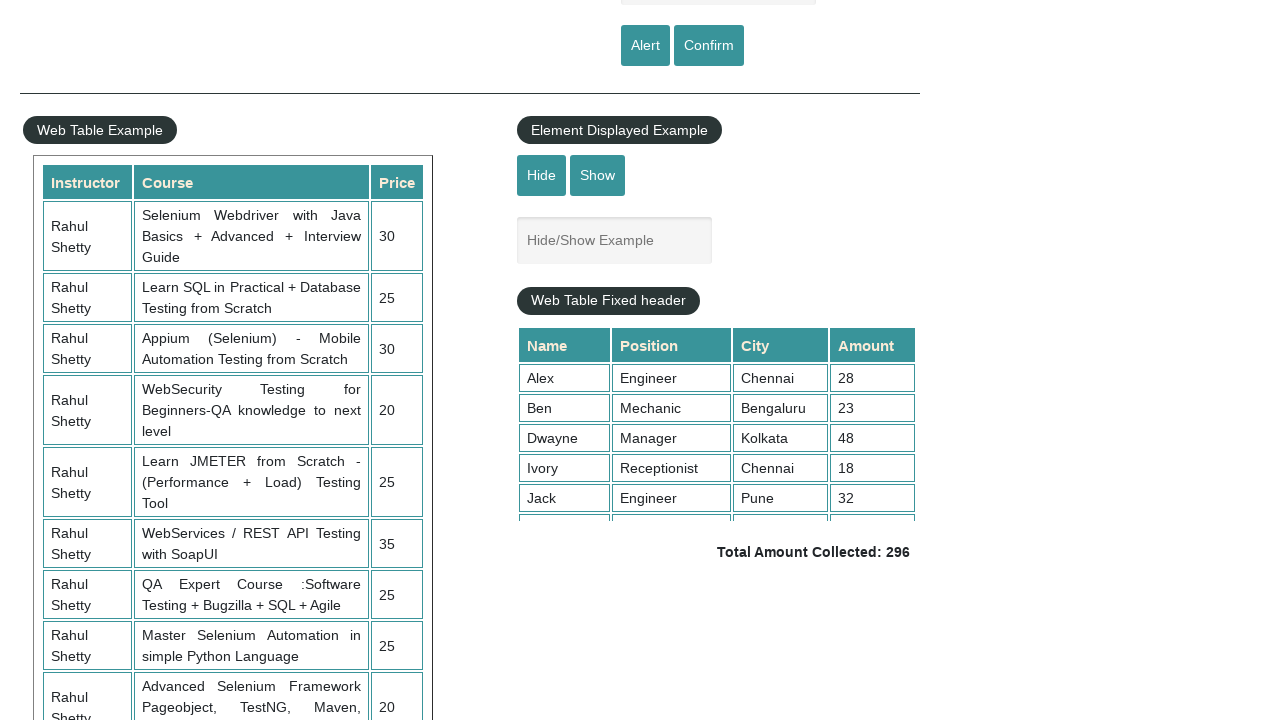